Tests various locator strategies on multiple websites including Selenium web form, W3Schools HTML examples, DemoQA text box, and Herokuapp drag and drop page. Fills form fields, clicks links, counts elements, and navigates between pages.

Starting URL: https://www.selenium.dev/selenium/web/web-form.html

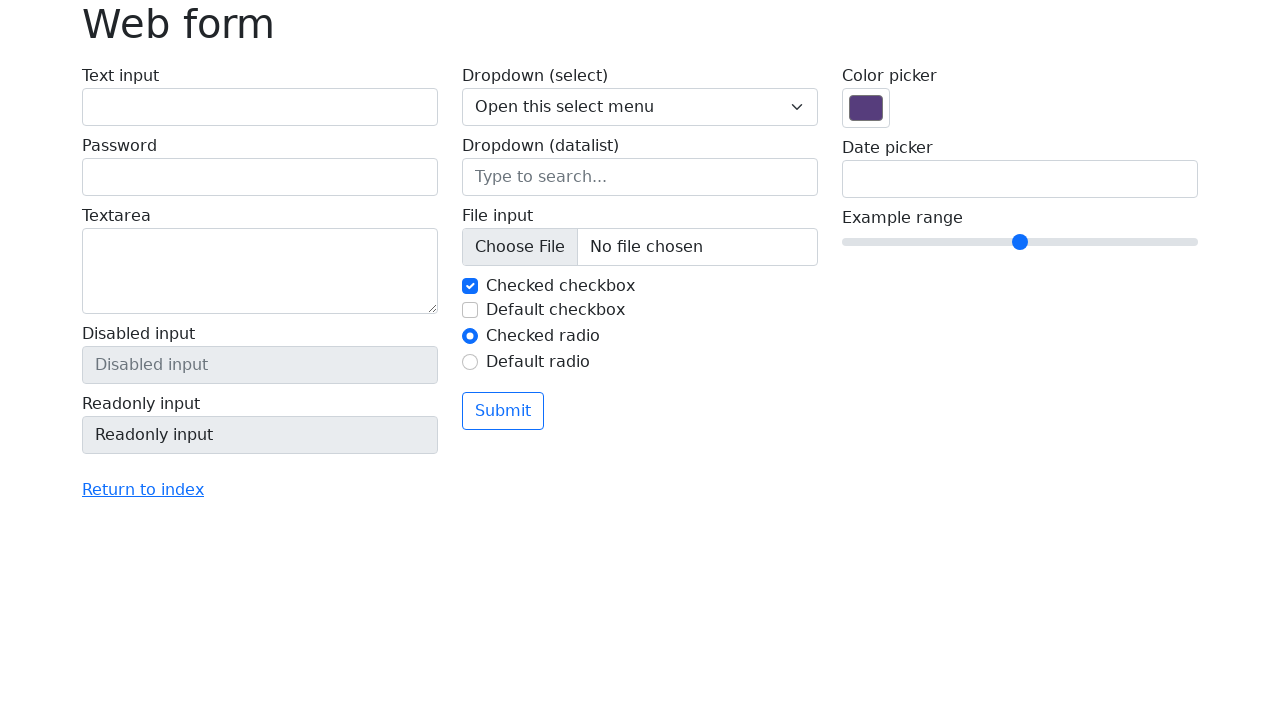

Filled name field with 'Alice' using ID locator on #my-text-id
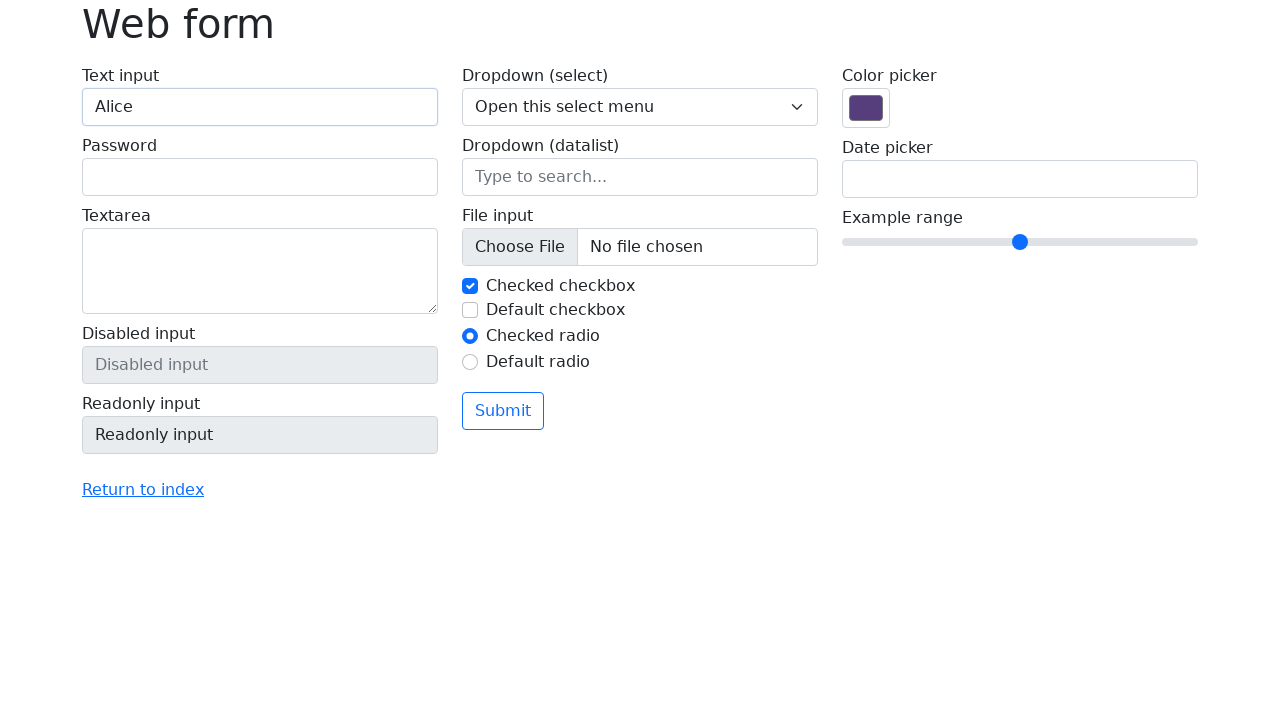

Filled password field with '12345' using name attribute on input[name='my-password']
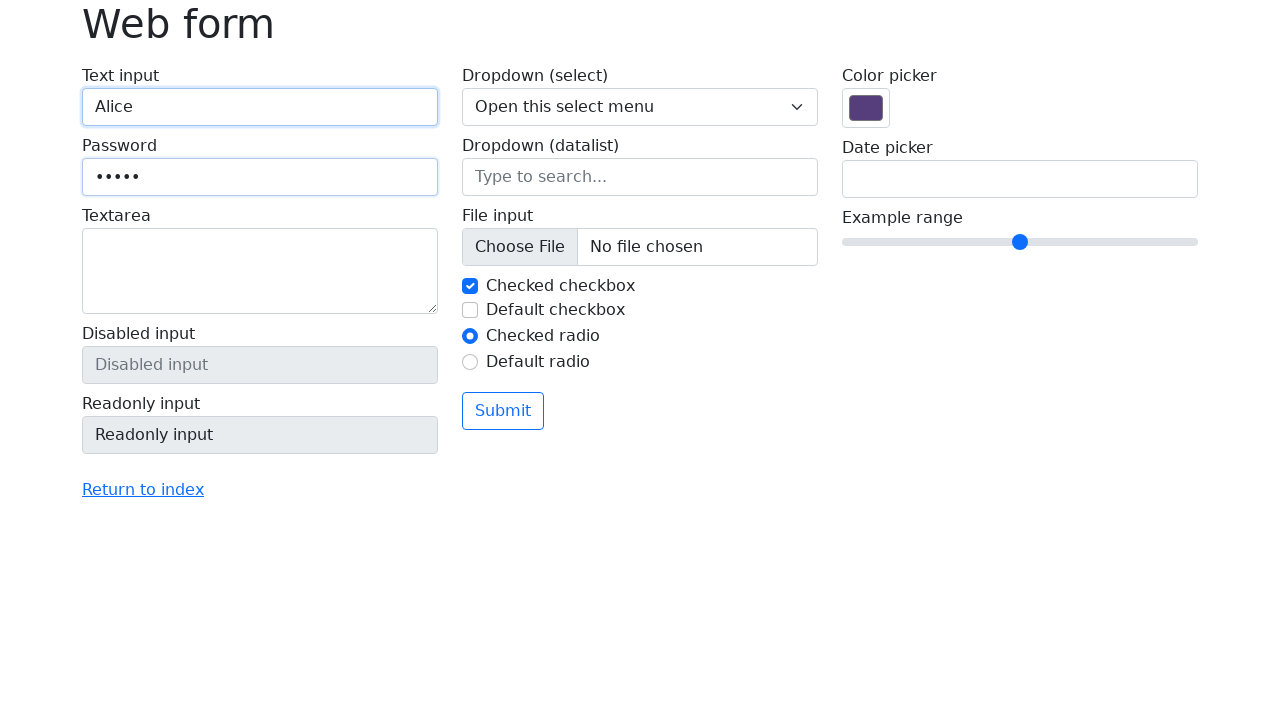

Filled comment field with test text using class name on textarea.form-control
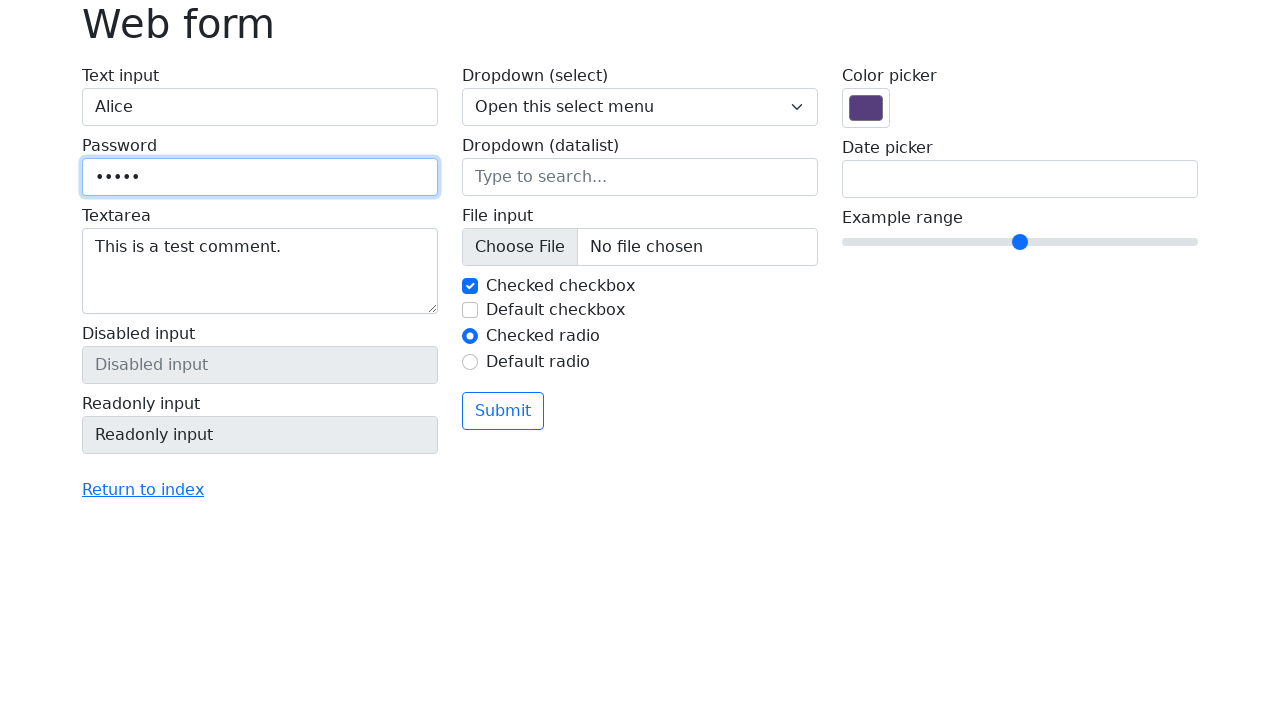

Counted input elements: 14
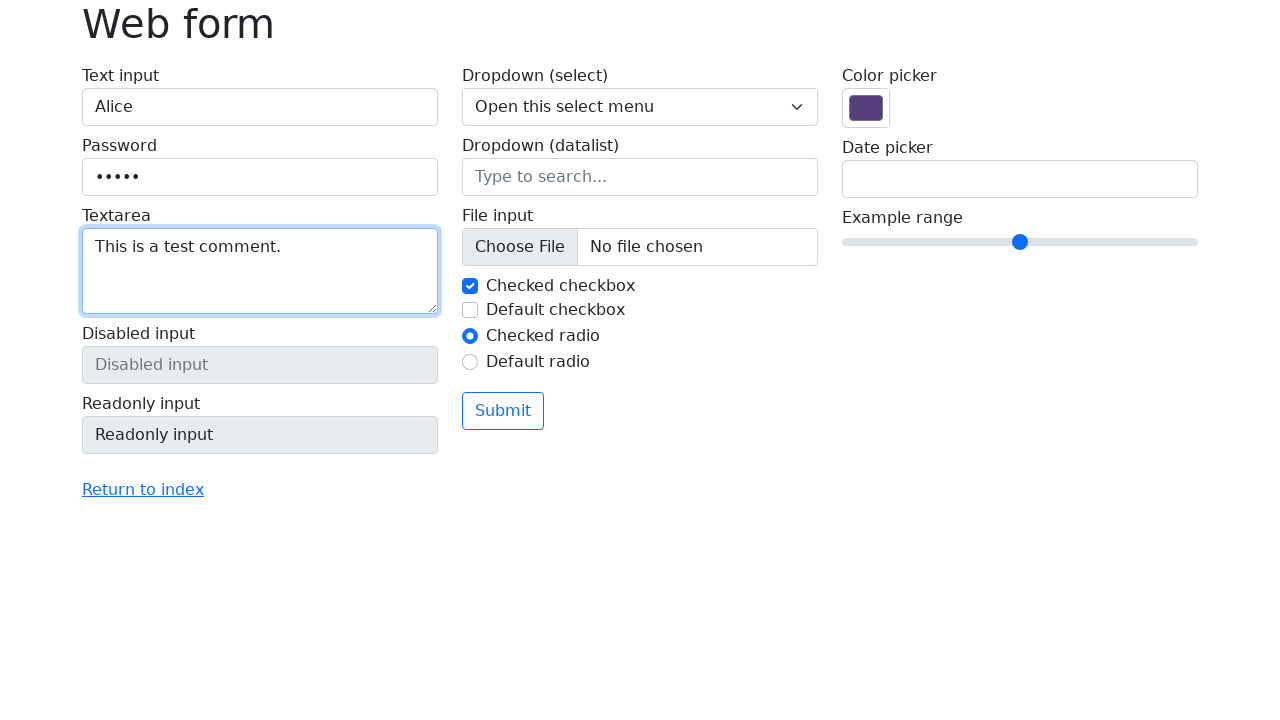

Clicked 'Return to index' link using link text at (143, 490) on text=Return to index
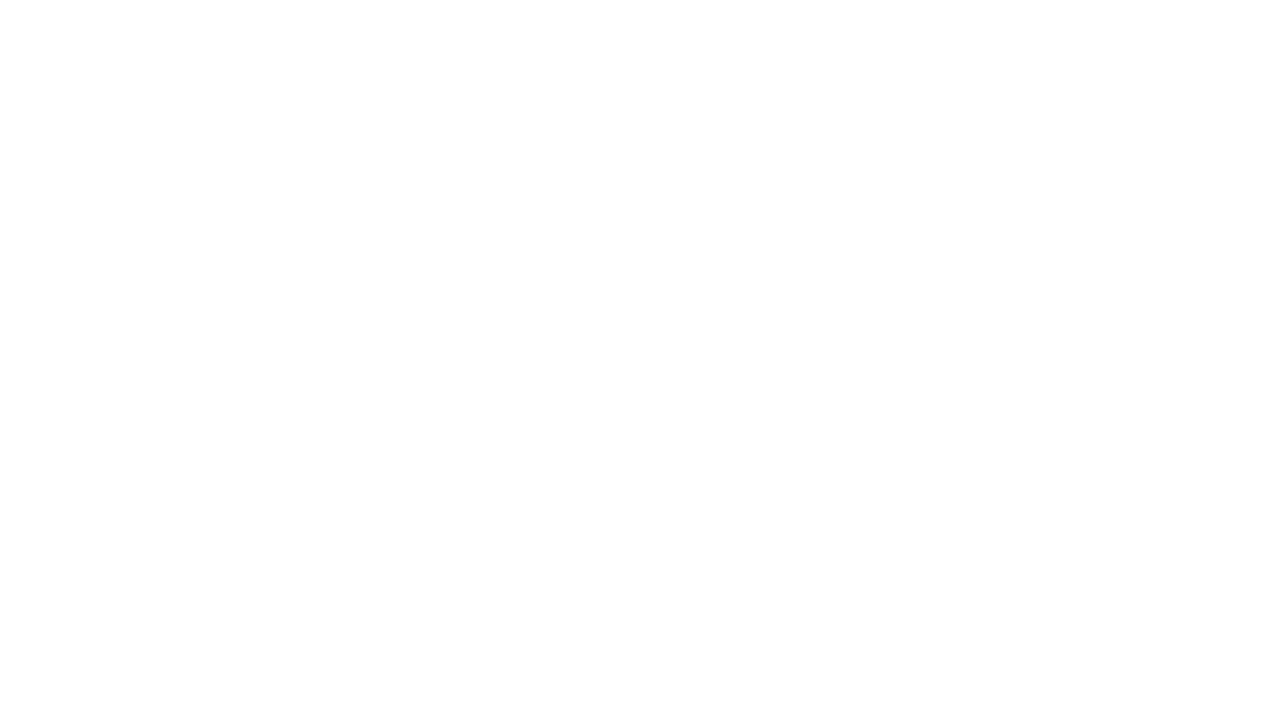

Navigated back to previous page
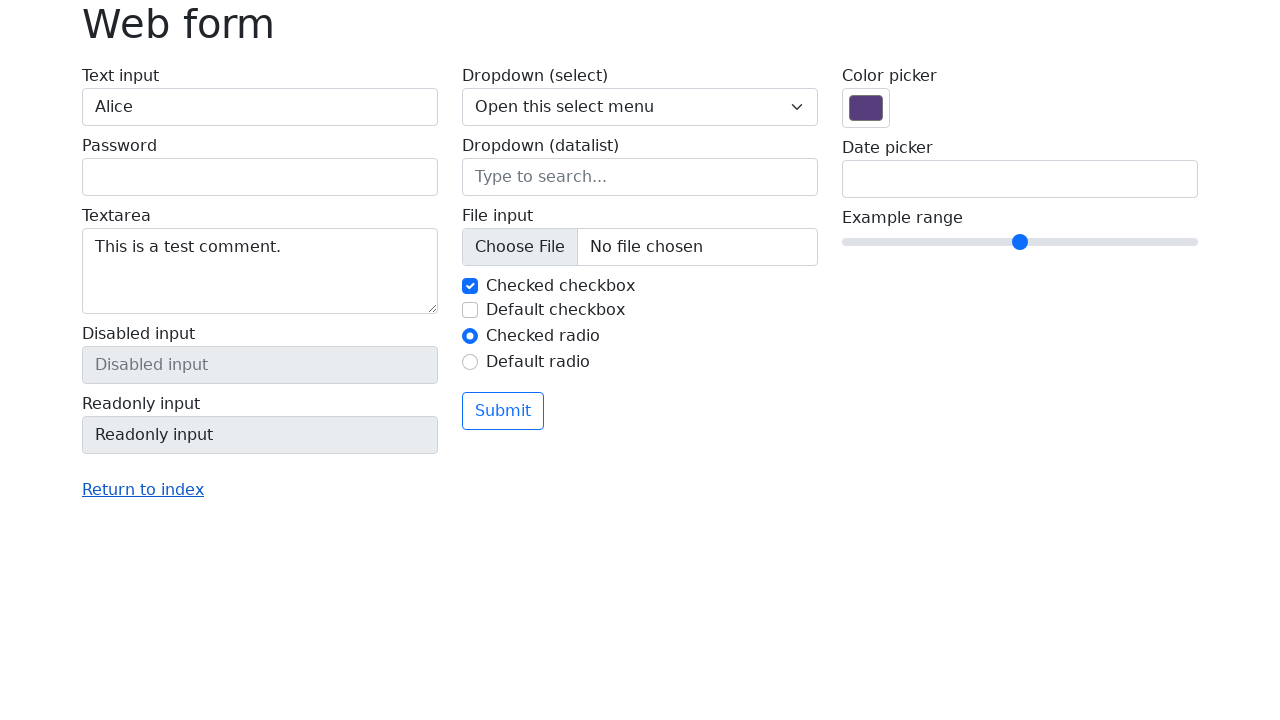

Clicked 'Return' link using partial link text at (143, 490) on text=Return
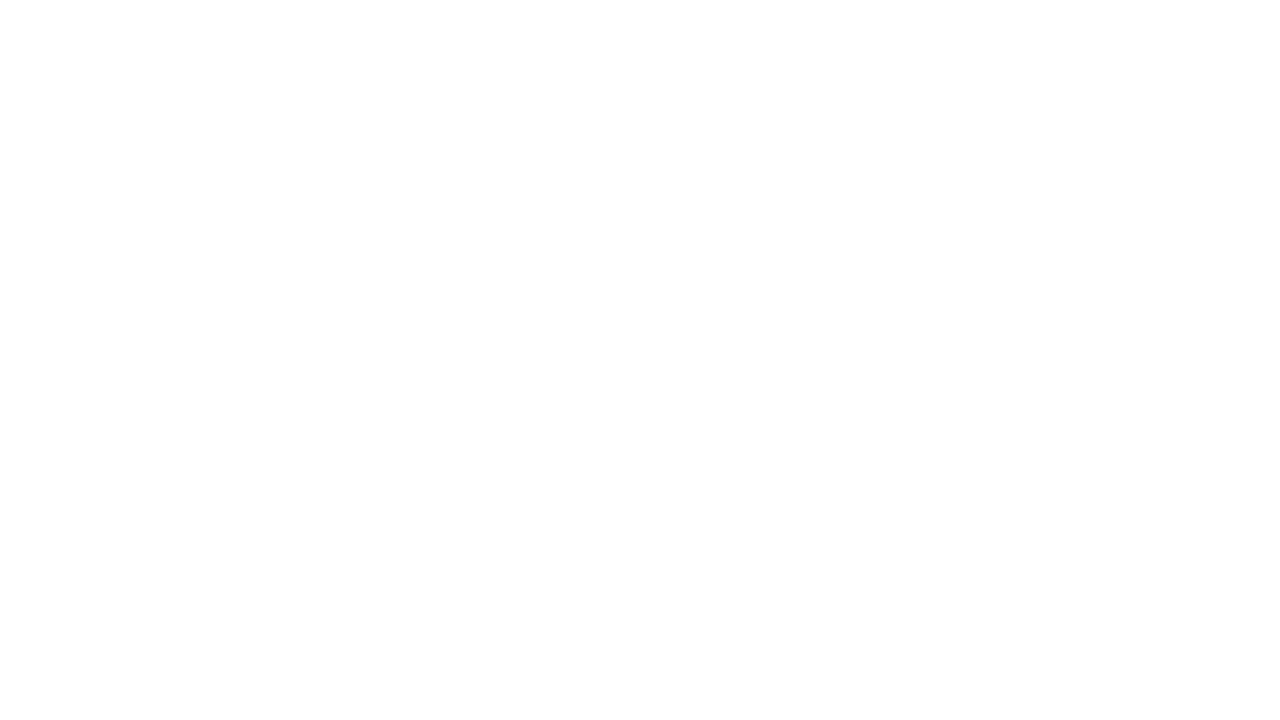

Navigated to W3Schools HTML examples page
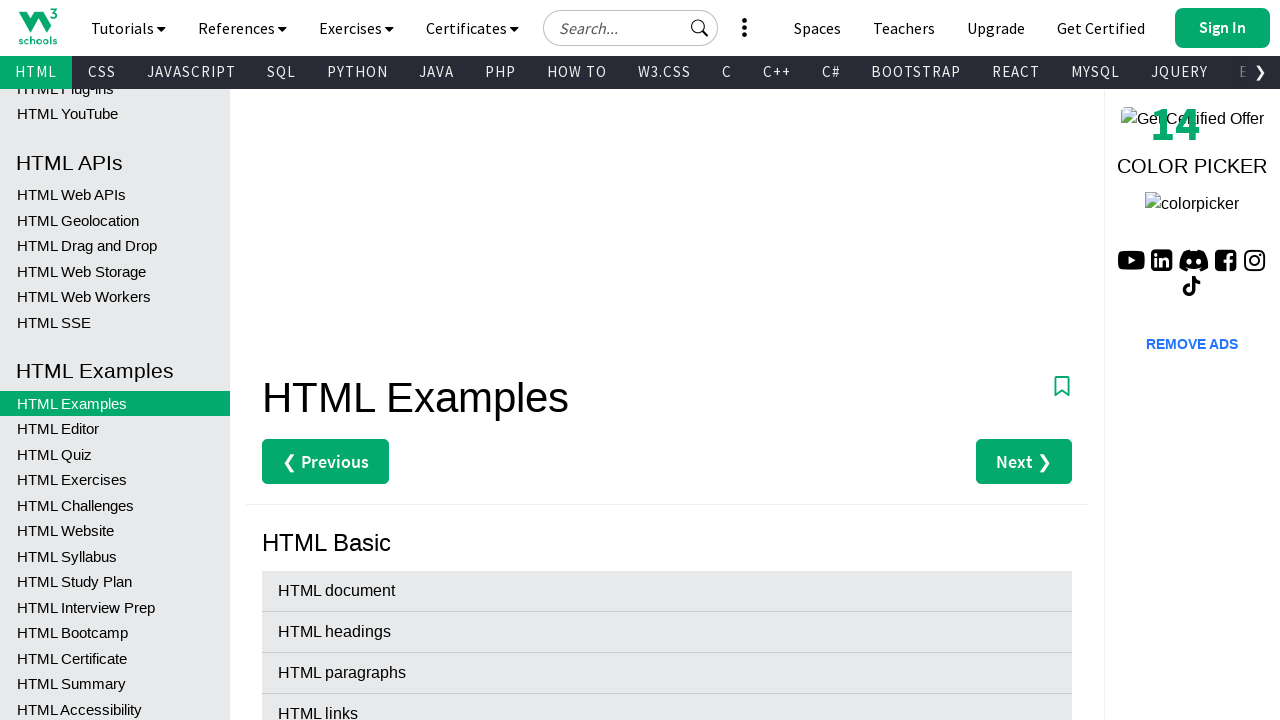

Counted button elements: 0
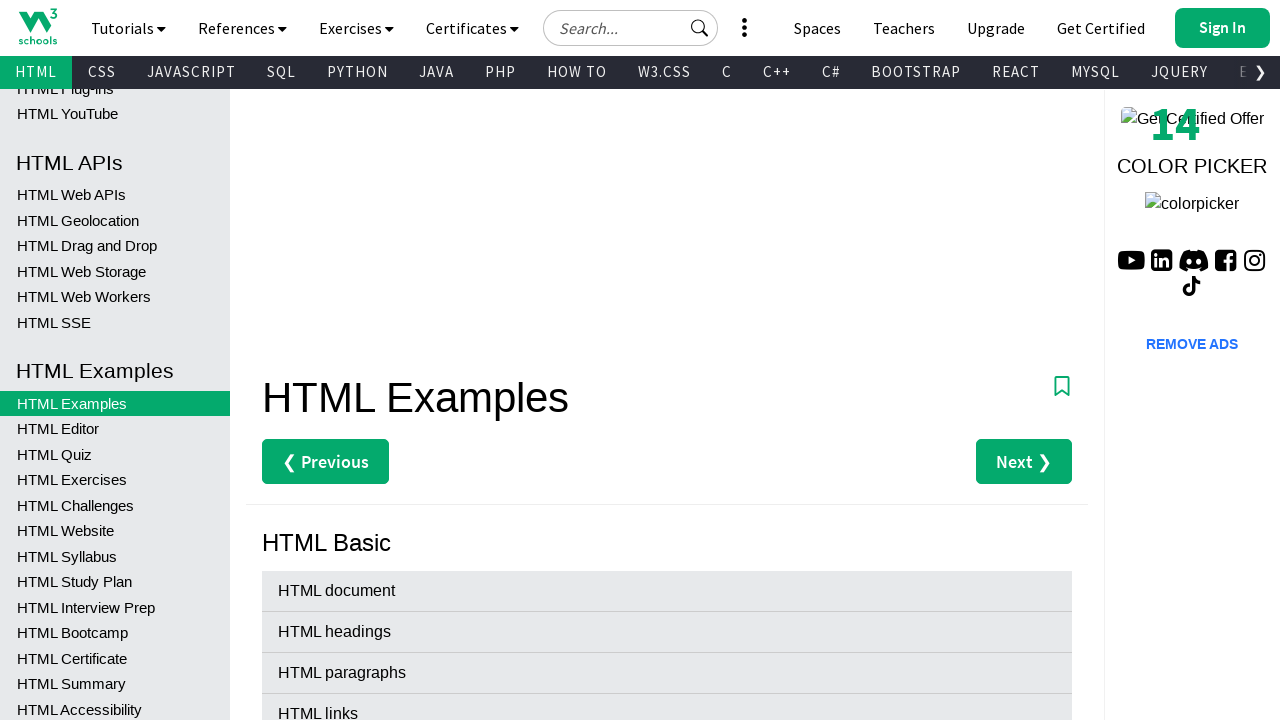

Counted image elements: 4
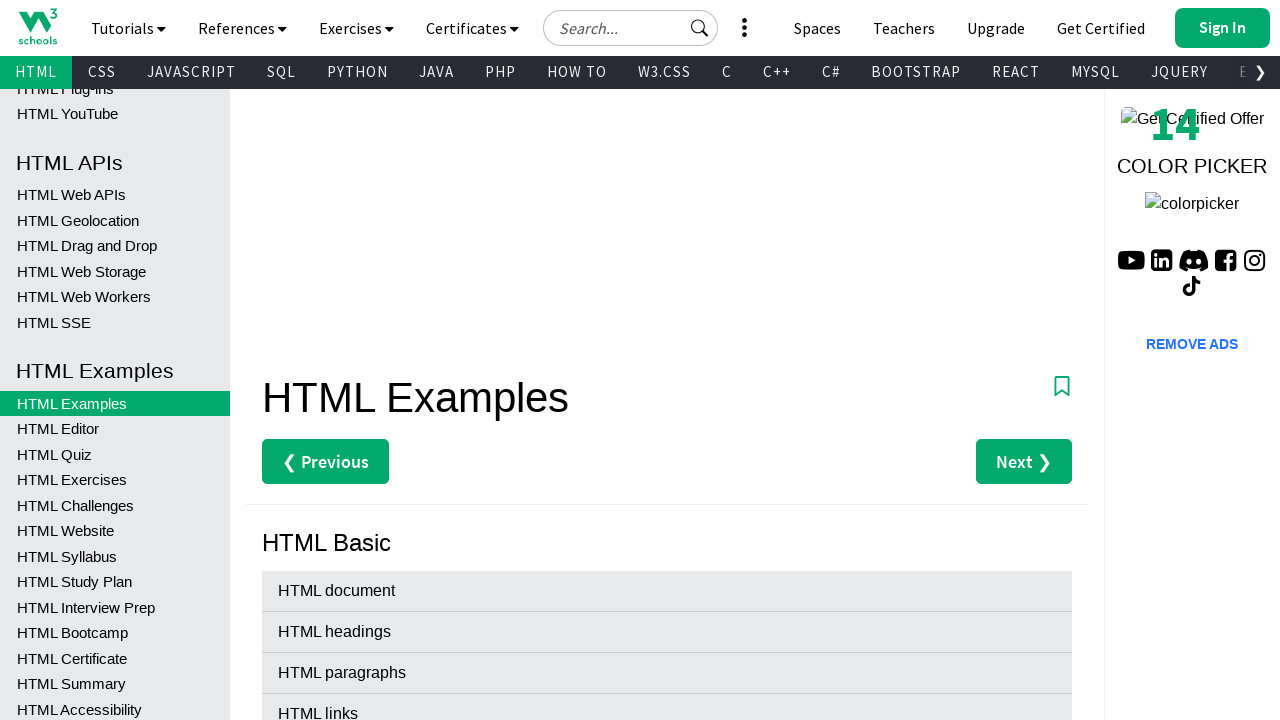

Counted h1 elements: 1
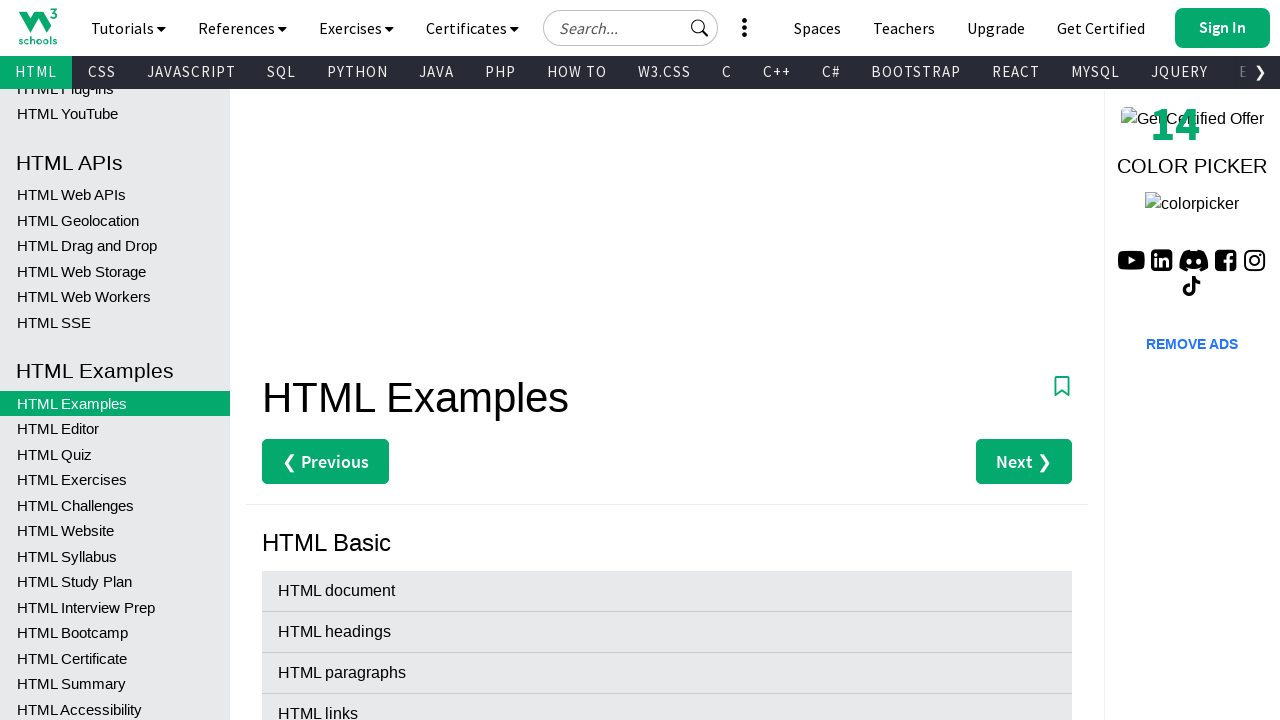

Counted anchor elements: 1156
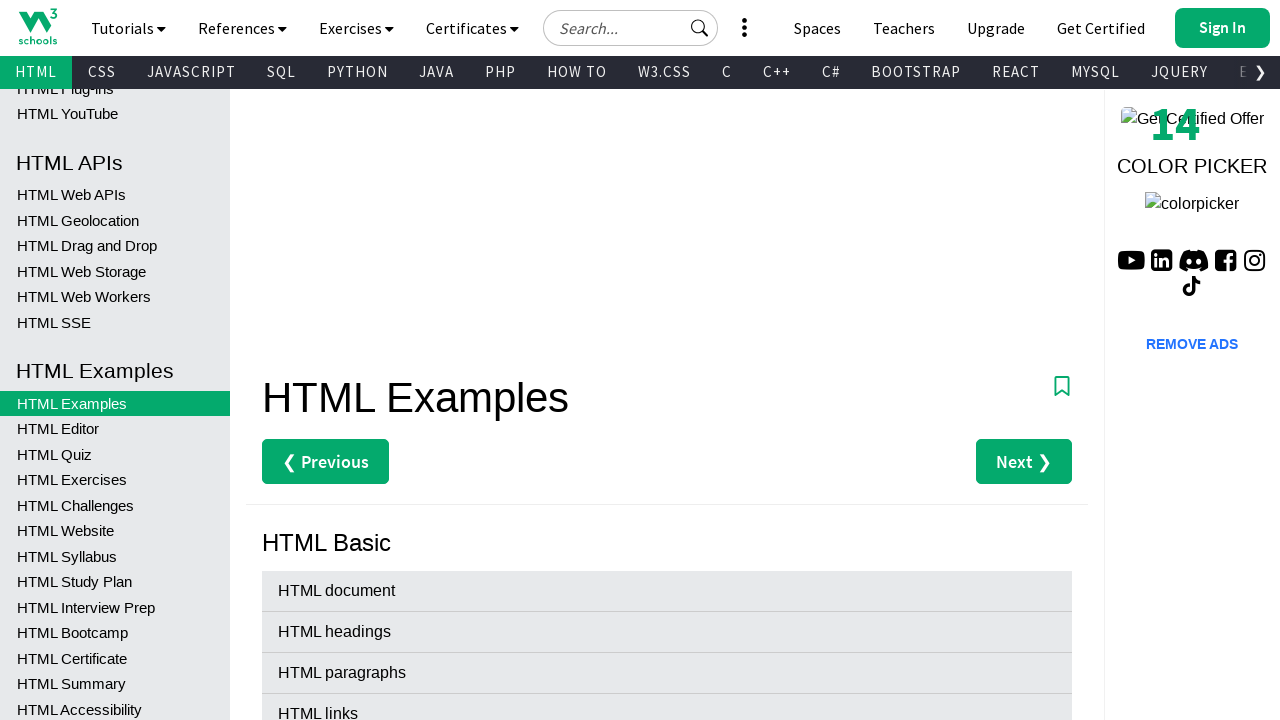

Counted p elements: 67
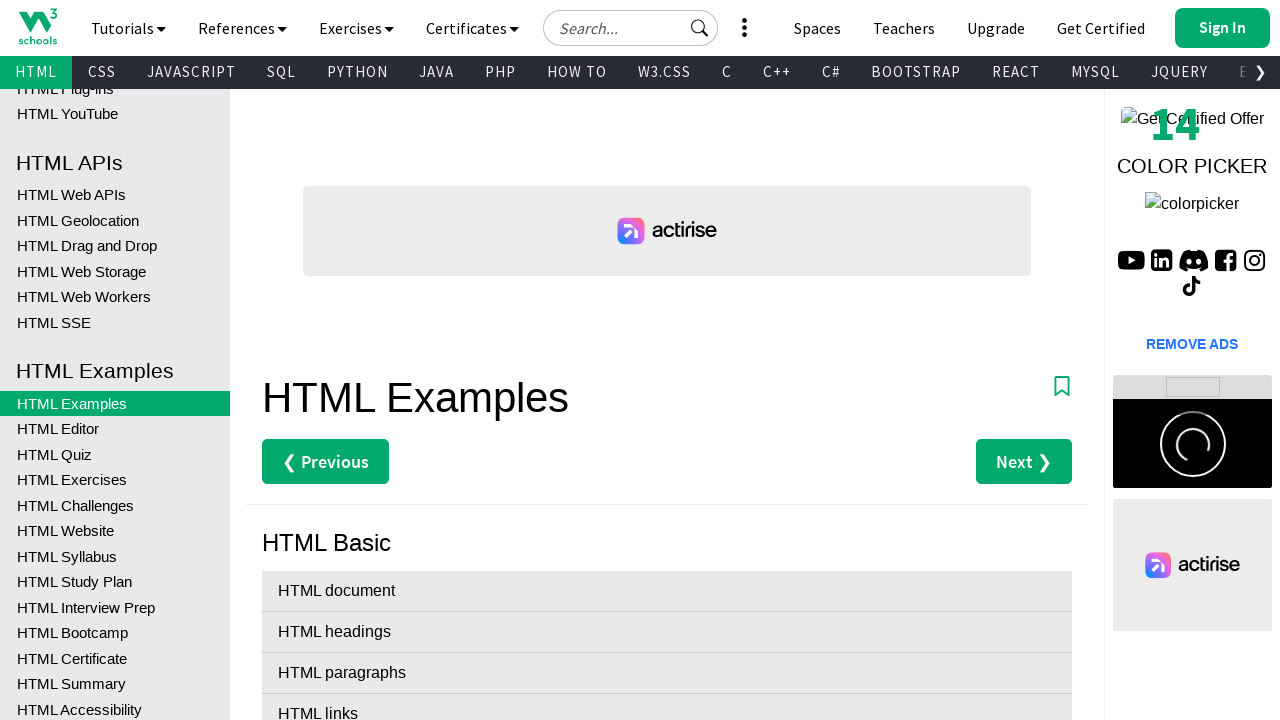

Counted a elements: 1156
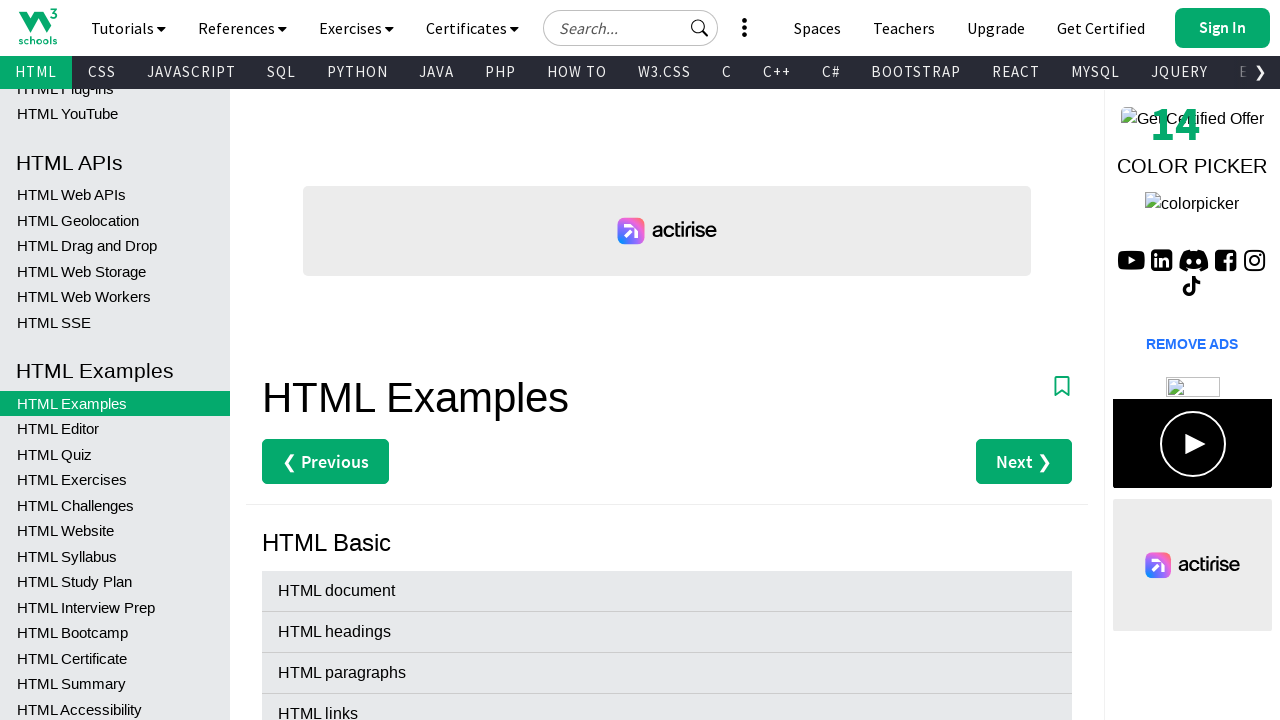

Counted h1 elements: 1
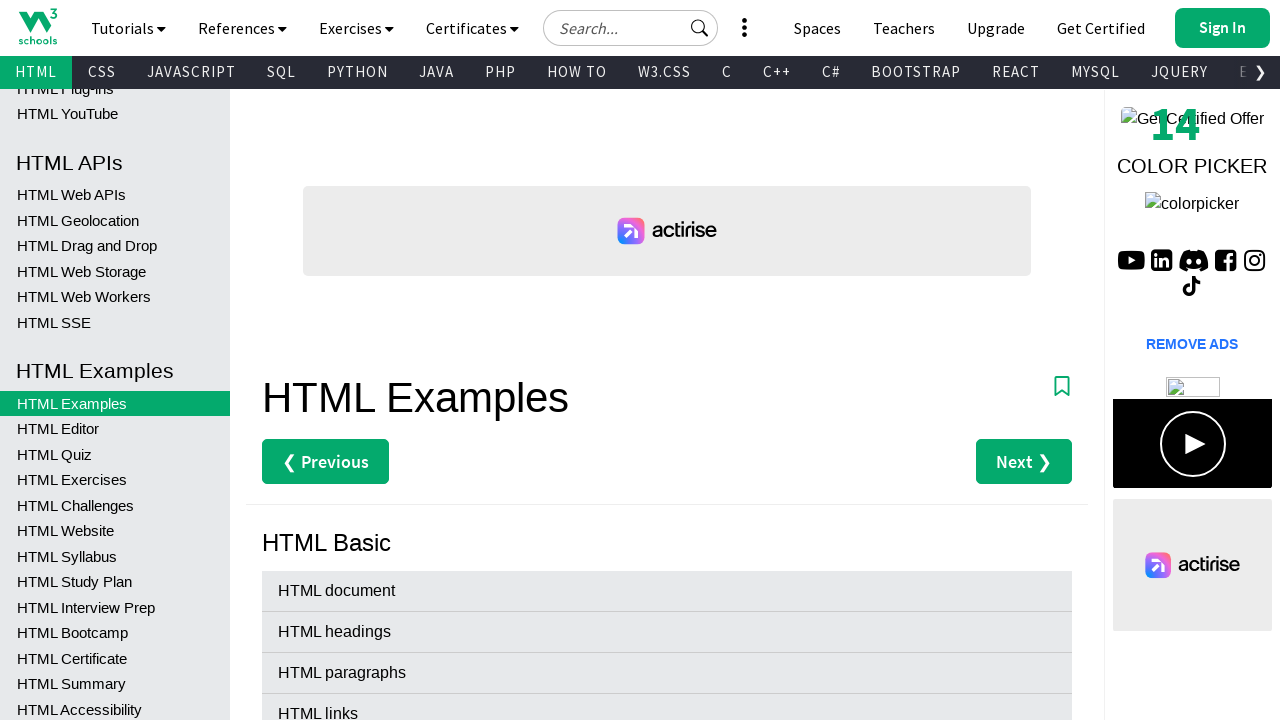

Counted button elements: 0
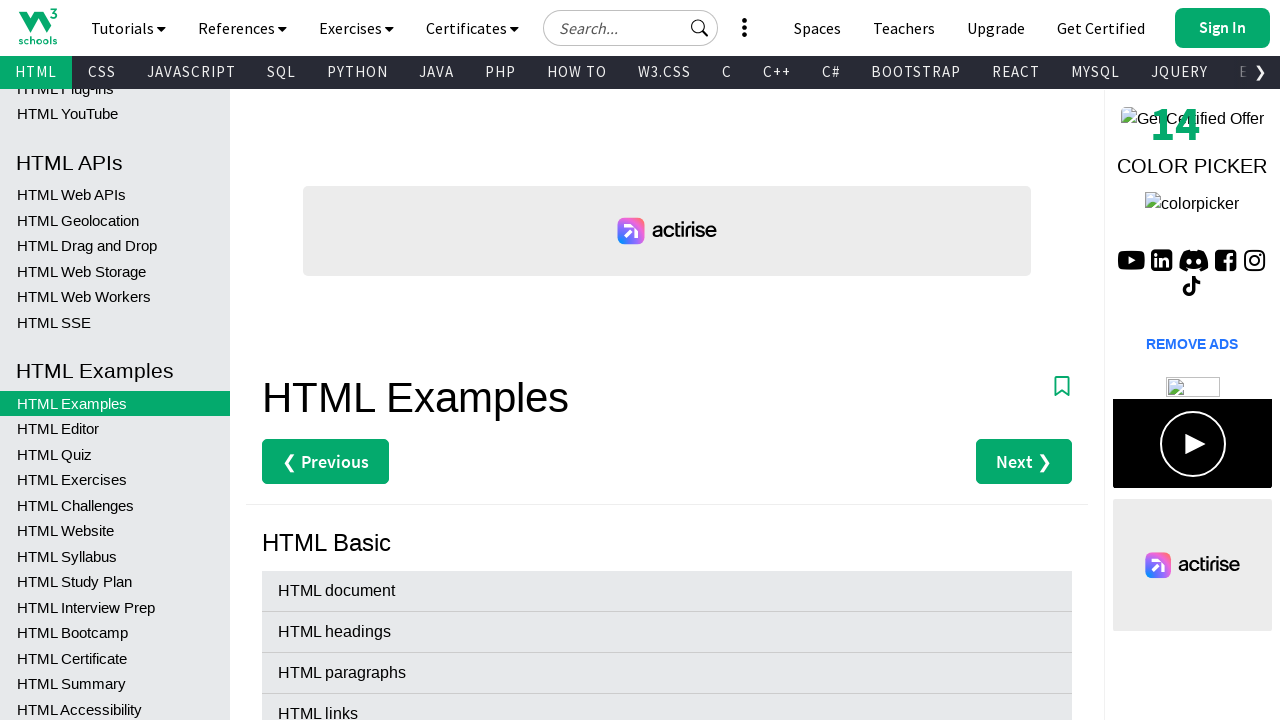

Counted hyperlinks: 1156
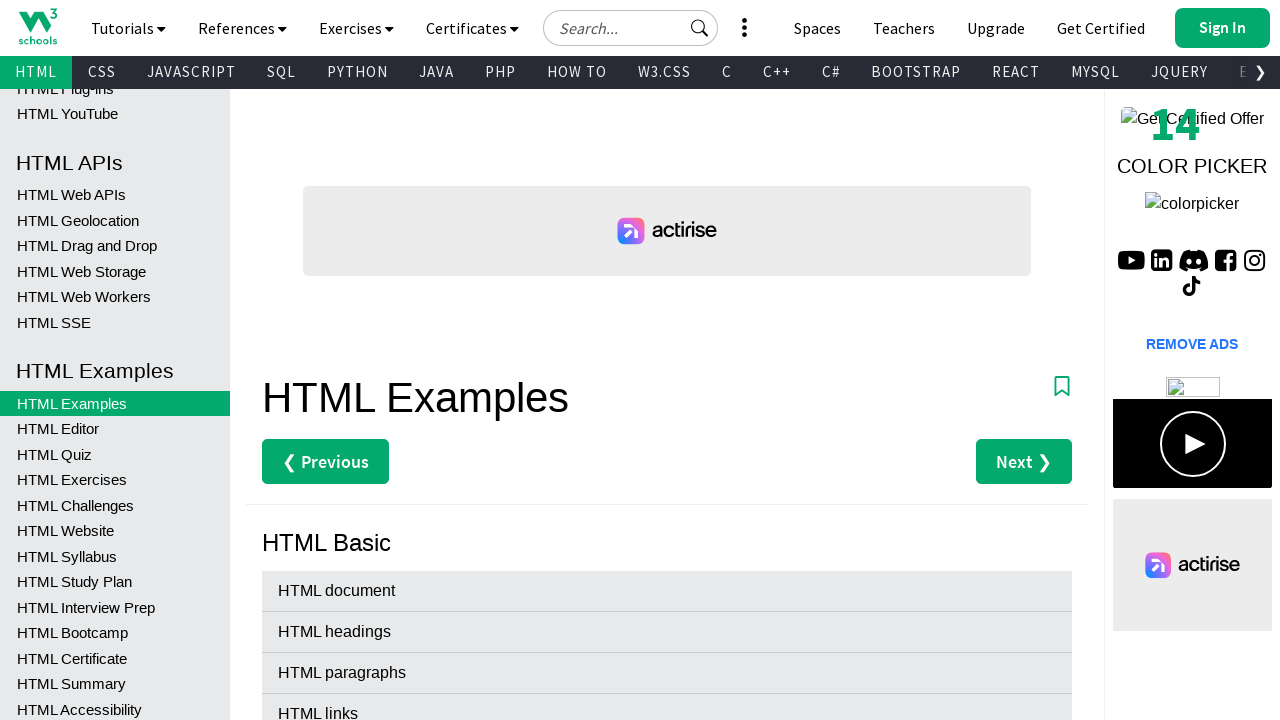

Navigated to DemoQA Text Box page
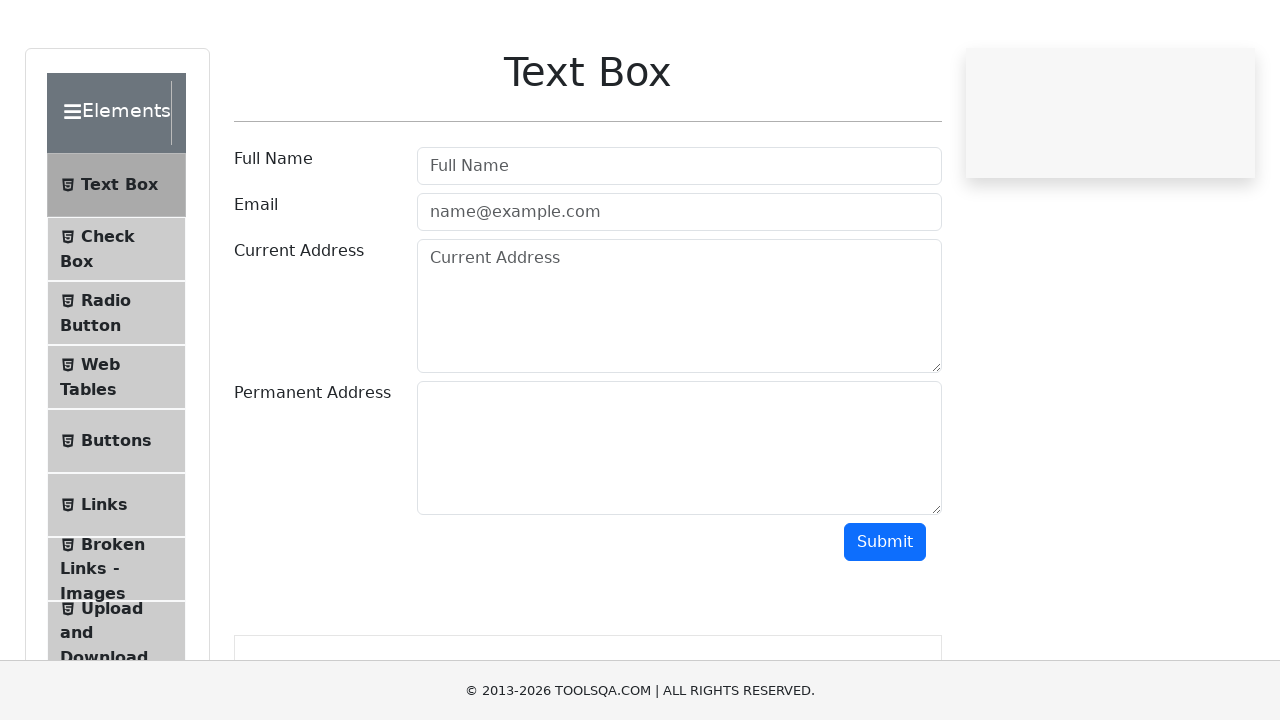

Filled full name field with 'Test User' using placeholder on input[placeholder='Full Name']
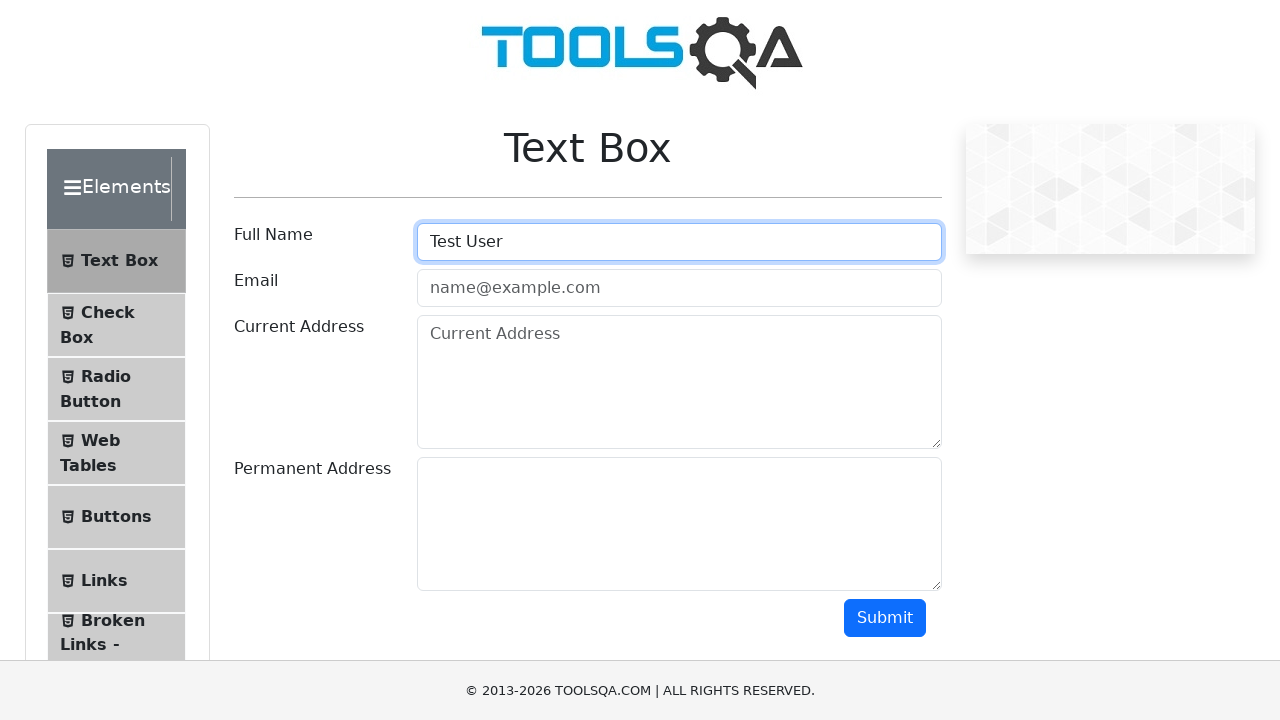

Found header with whitespace correctly handled using XPath
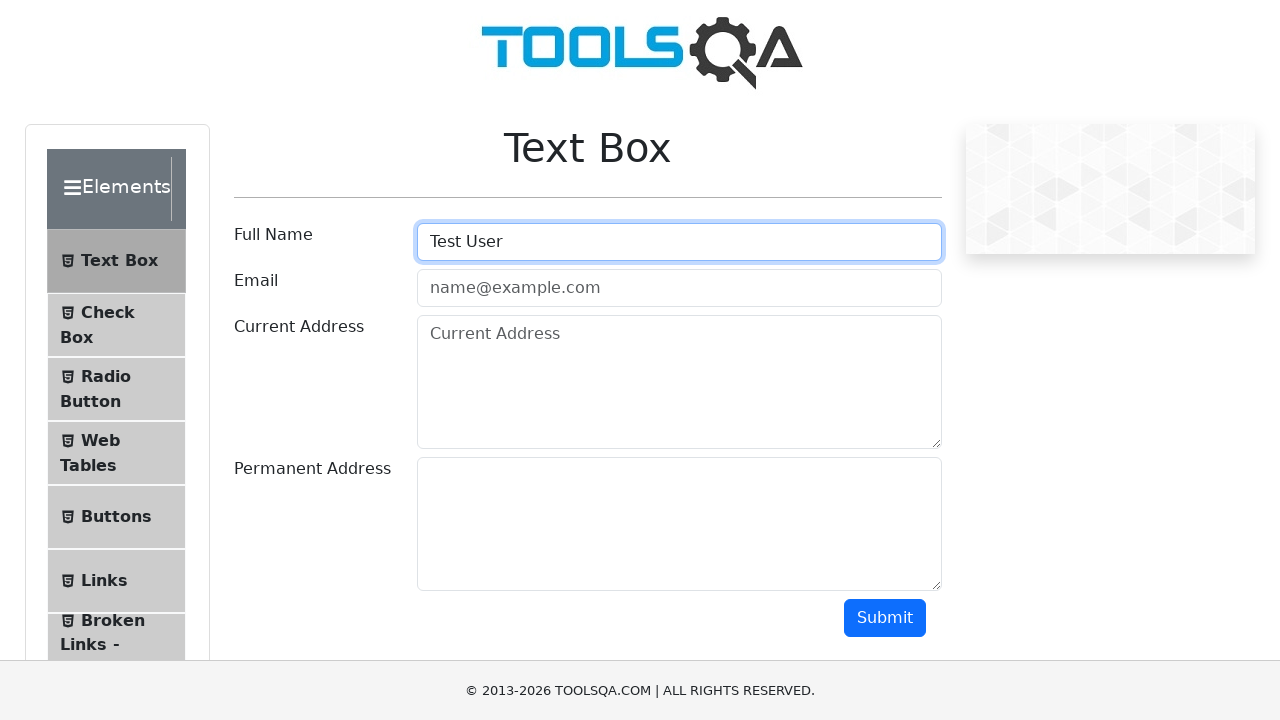

Navigated to Herokuapp drag and drop page
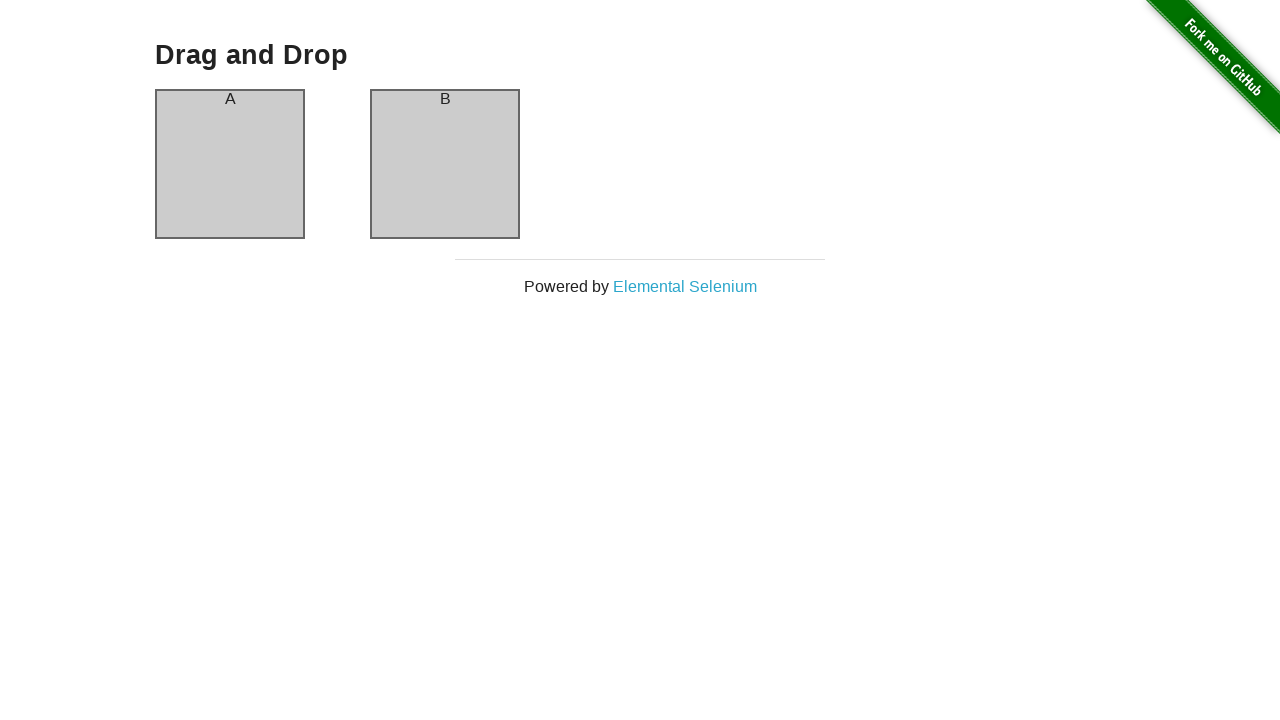

Located Column A using ID locator
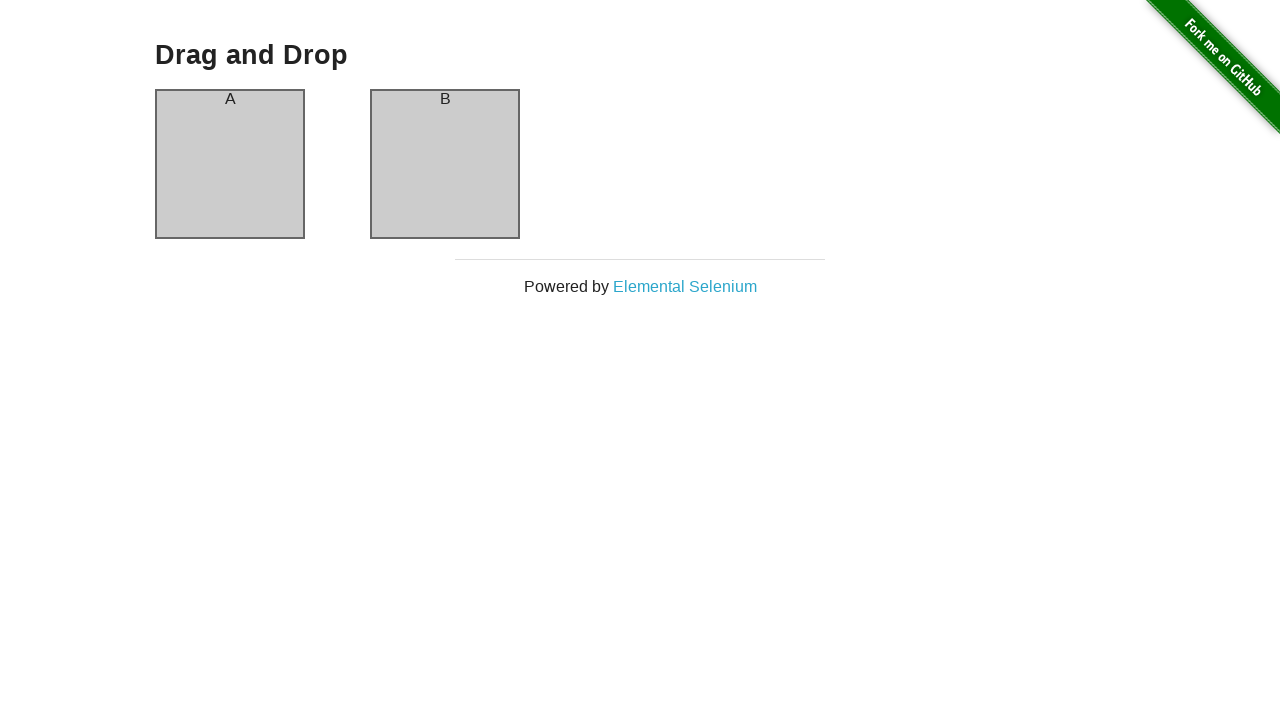

Counted columns by class: 2
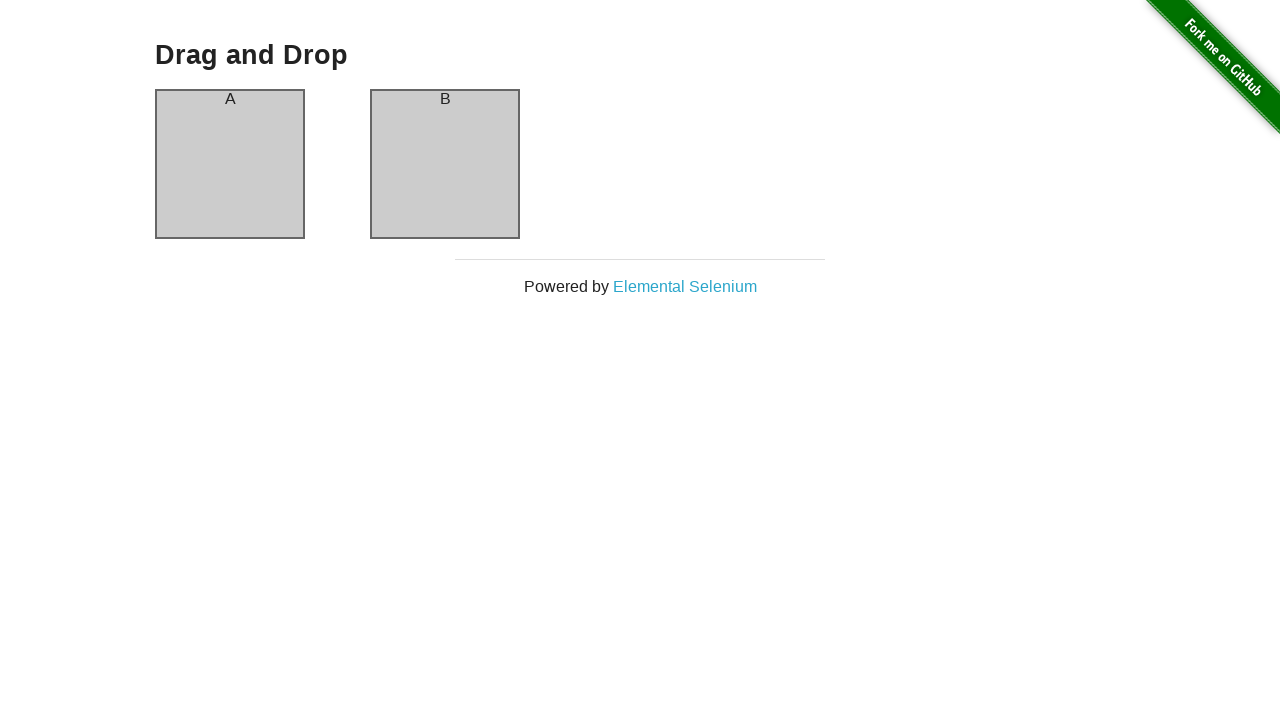

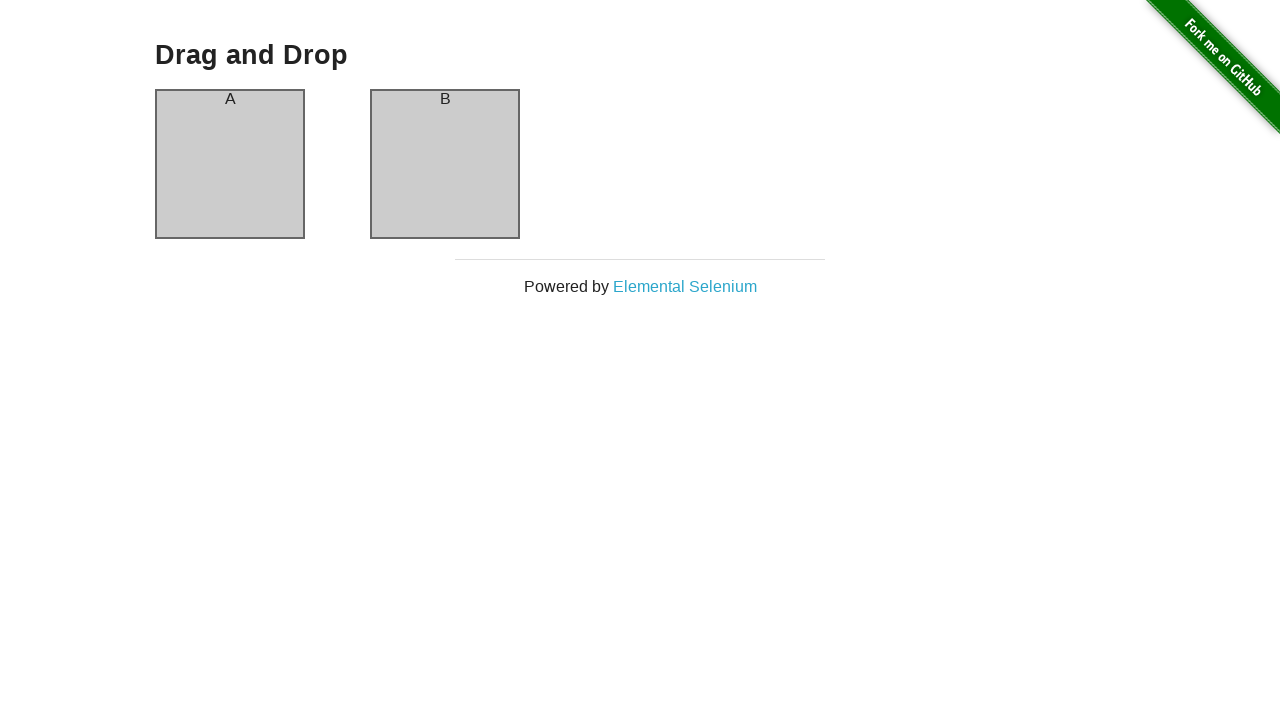